Tests the product search functionality on Automation Exercise website by entering "Tshirt" in the search box, clicking the search button, and verifying that search results are displayed.

Starting URL: https://www.automationexercise.com/products

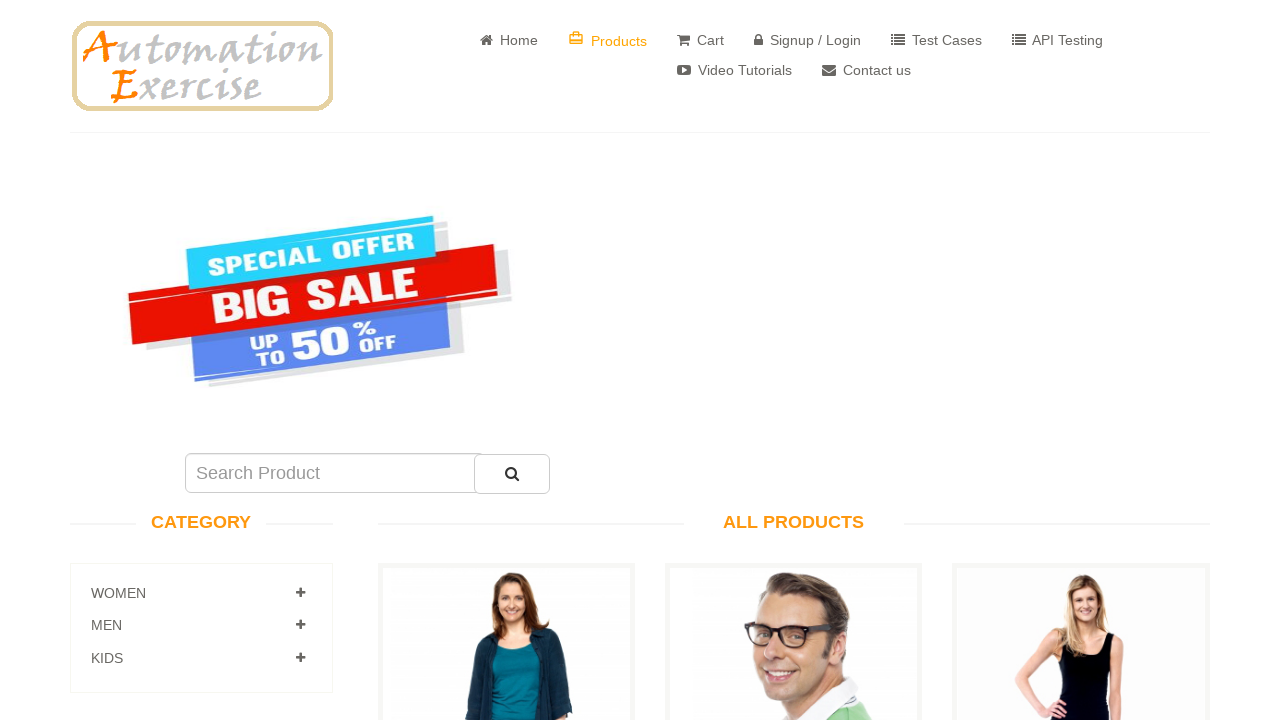

Filled search field with 'Tshirt' on #search_product
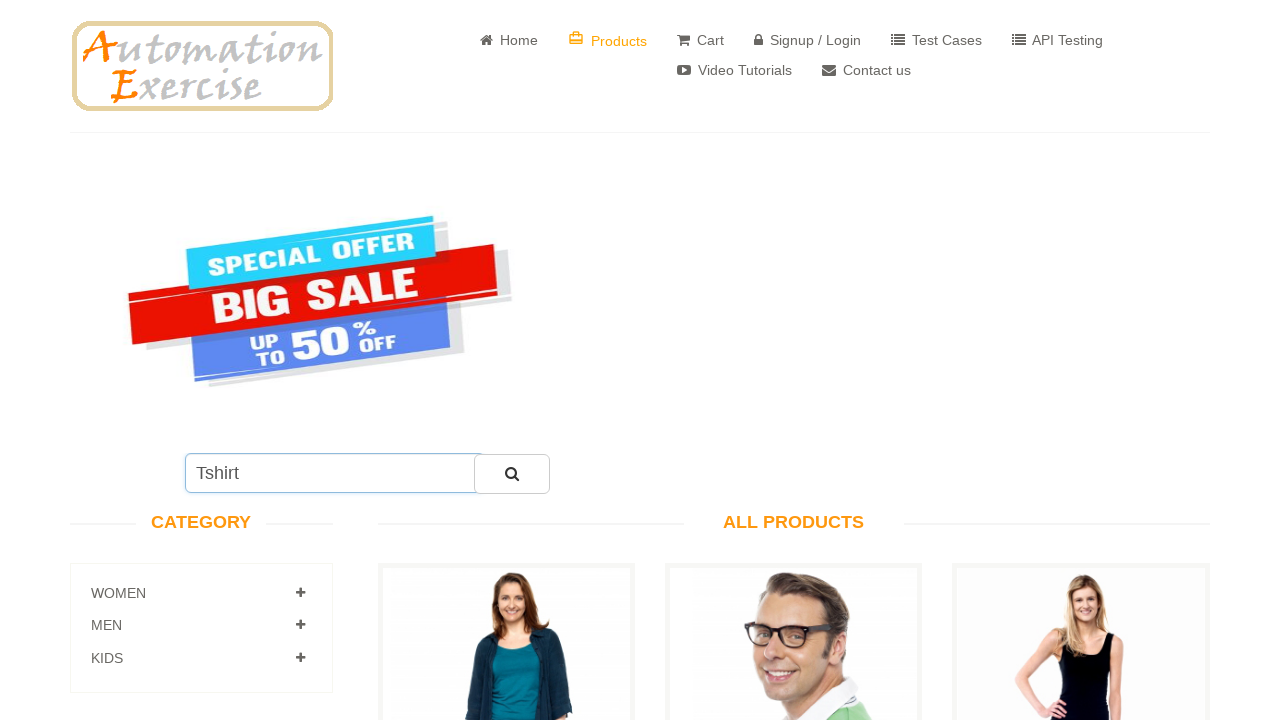

Clicked search button to perform product search at (512, 474) on #submit_search
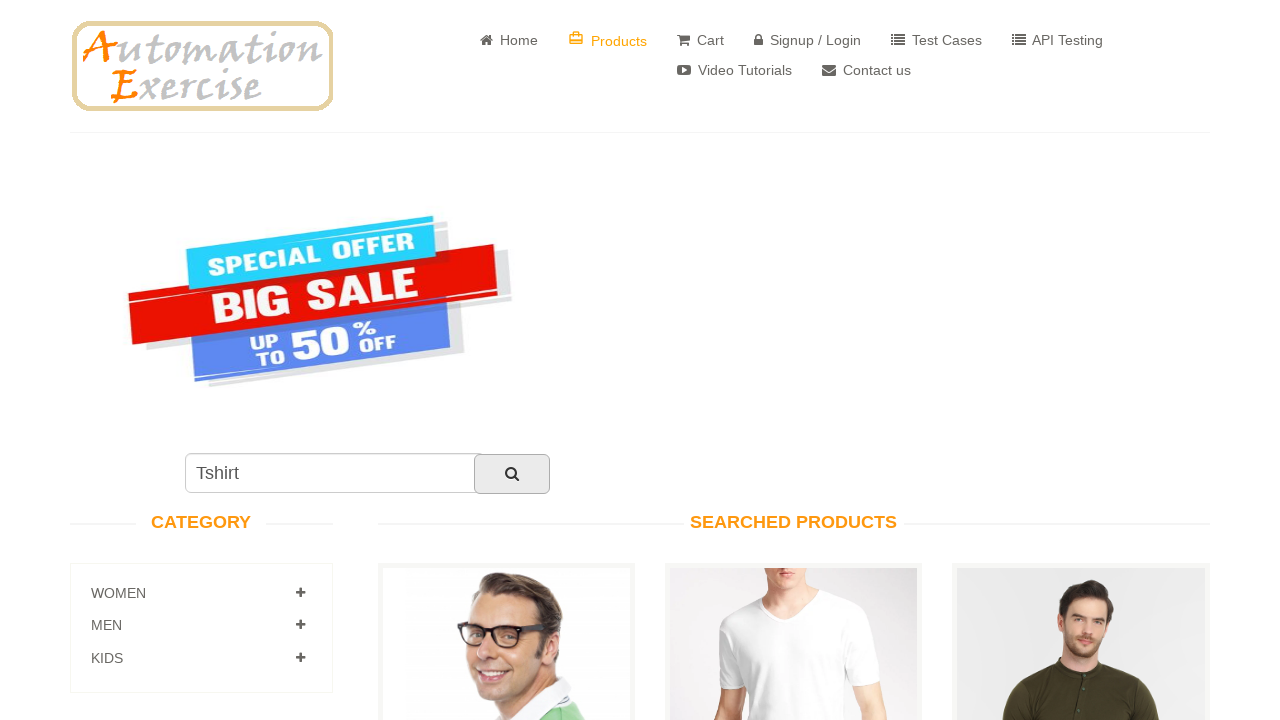

Product search results loaded successfully
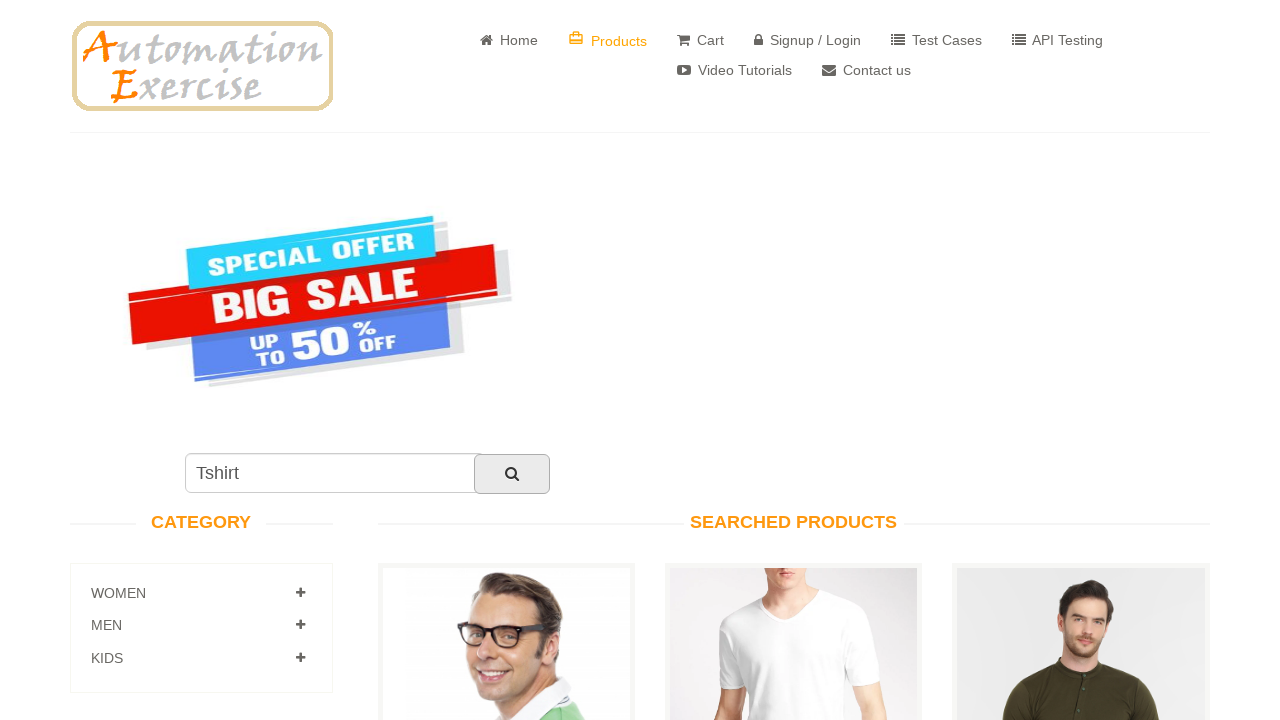

Verified that search results are displayed for 'Tshirt'
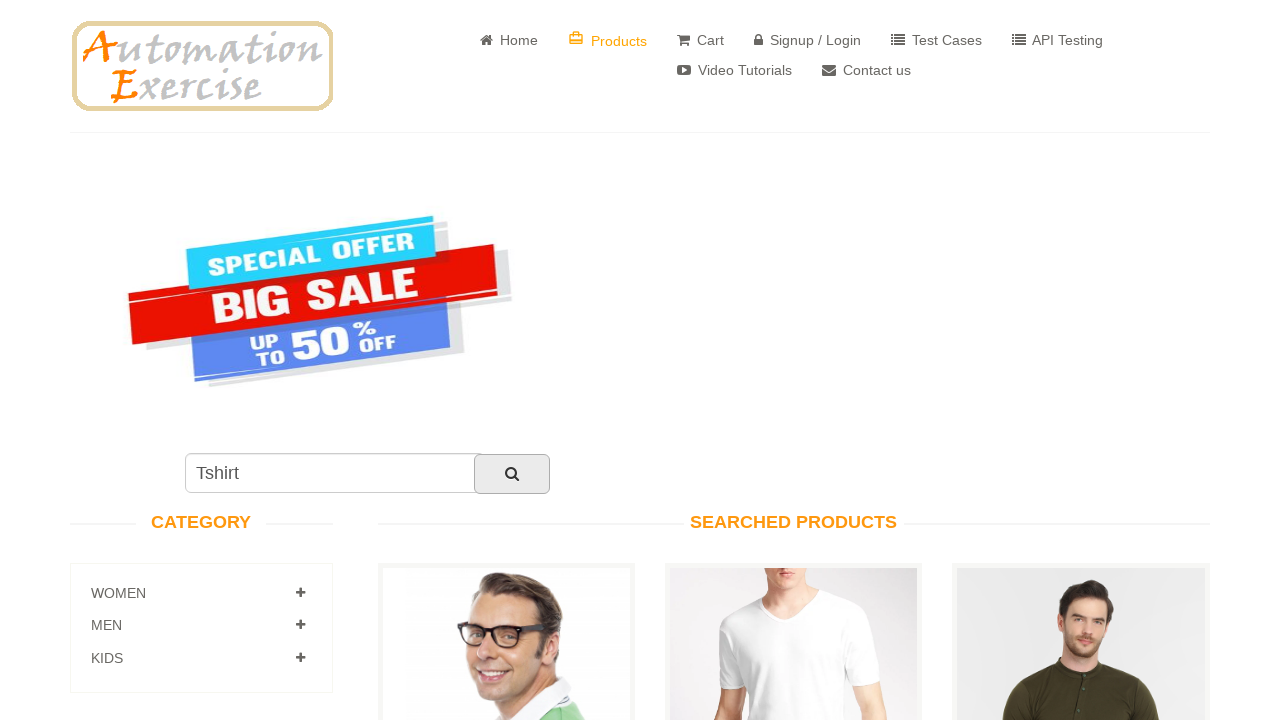

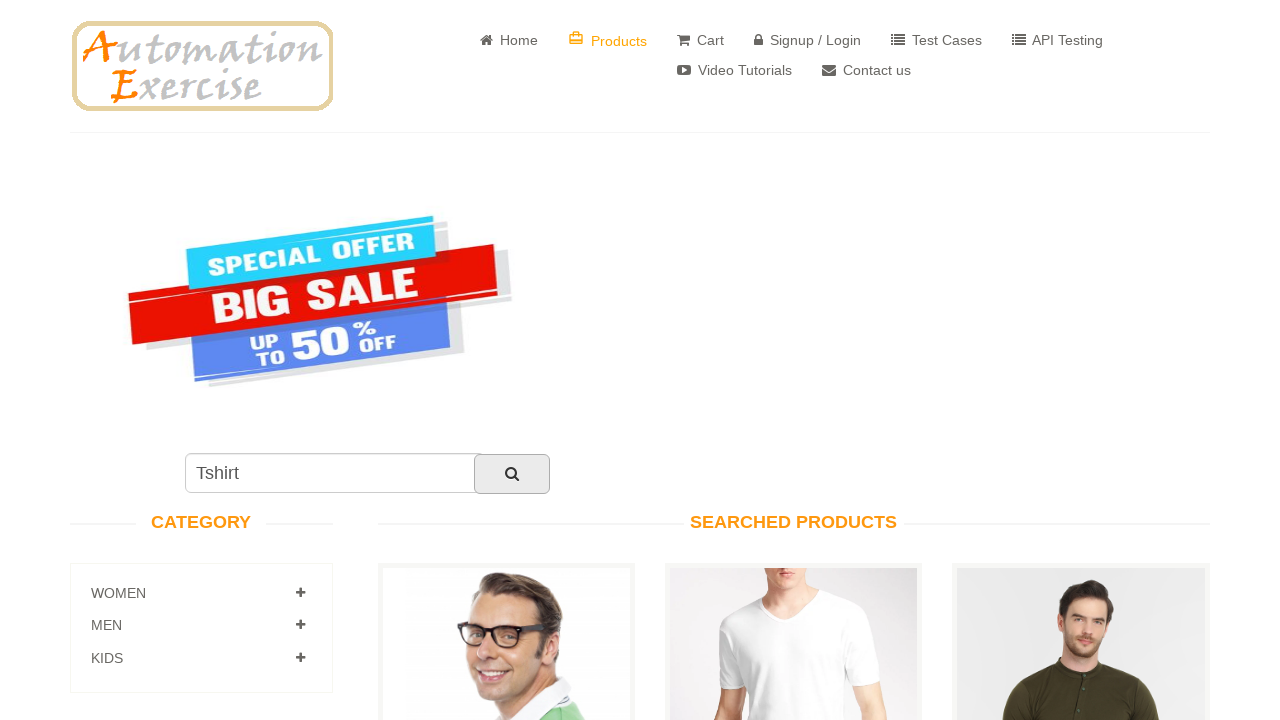